Tests auto-suggestive dropdown functionality by typing "ind" and selecting "India" from the suggestions

Starting URL: https://rahulshettyacademy.com/dropdownsPractise/

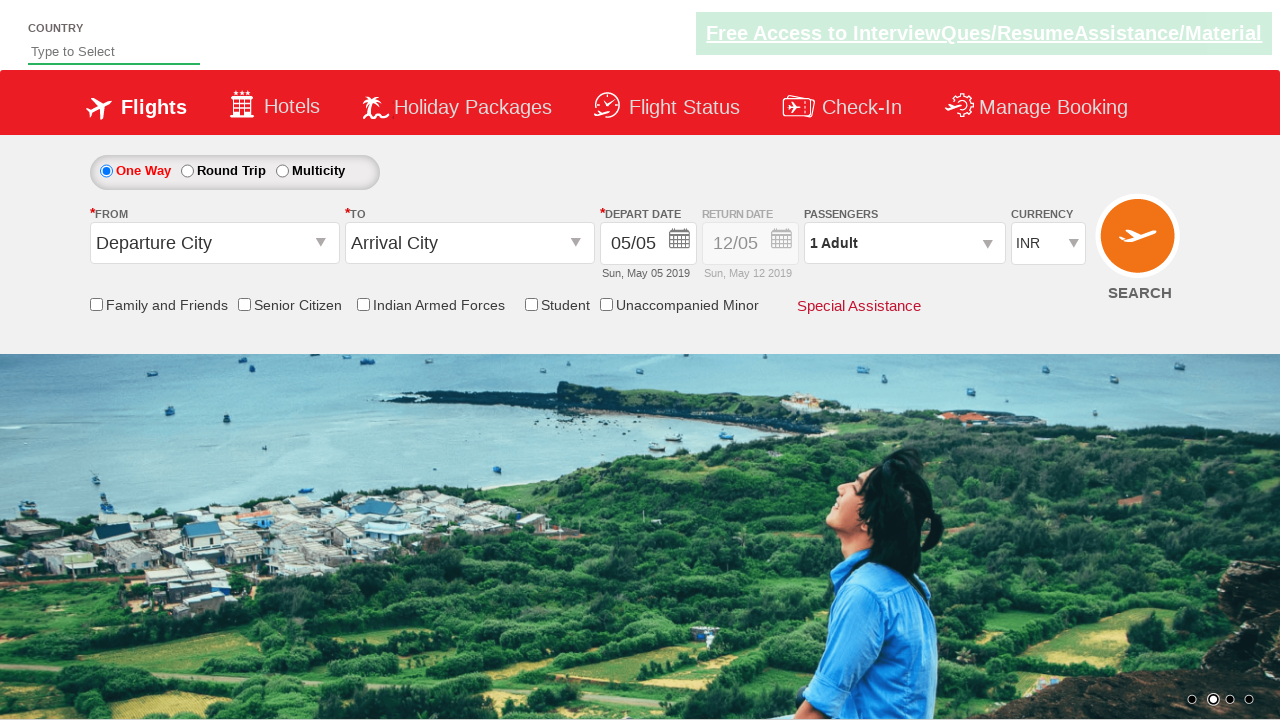

Typed 'ind' into the auto-suggest field on #autosuggest
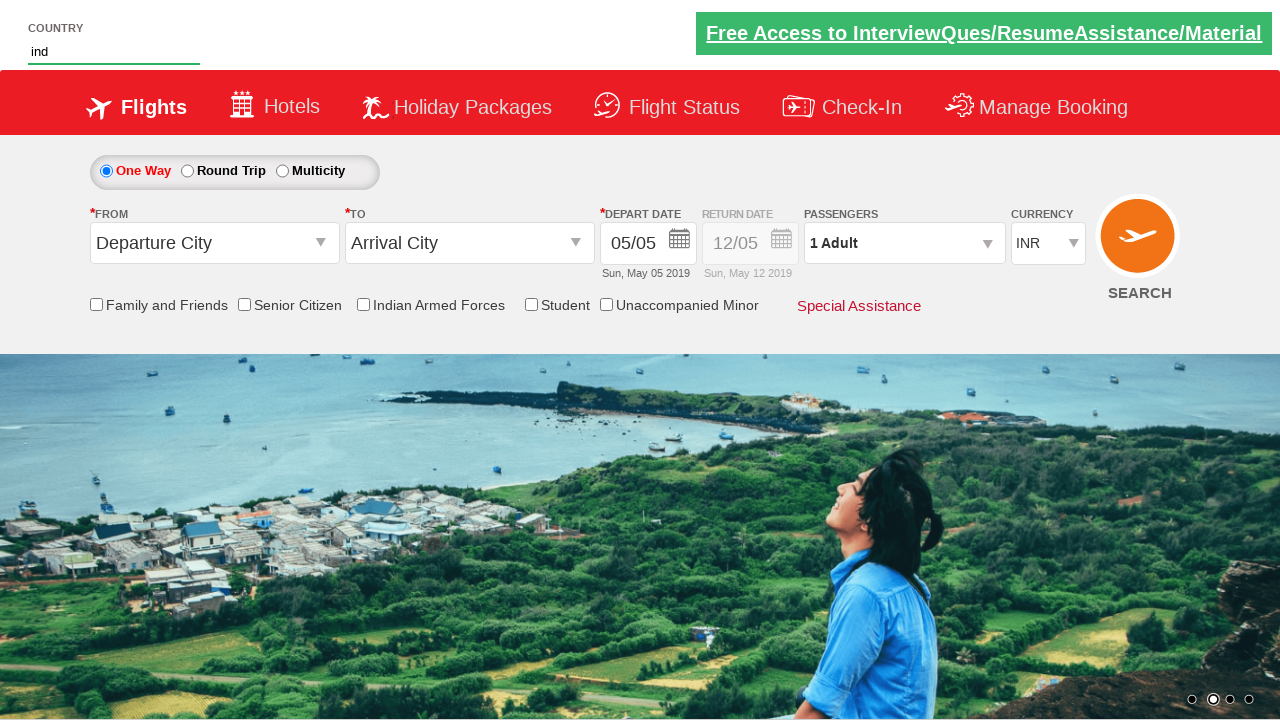

Auto-suggestive dropdown appeared with options
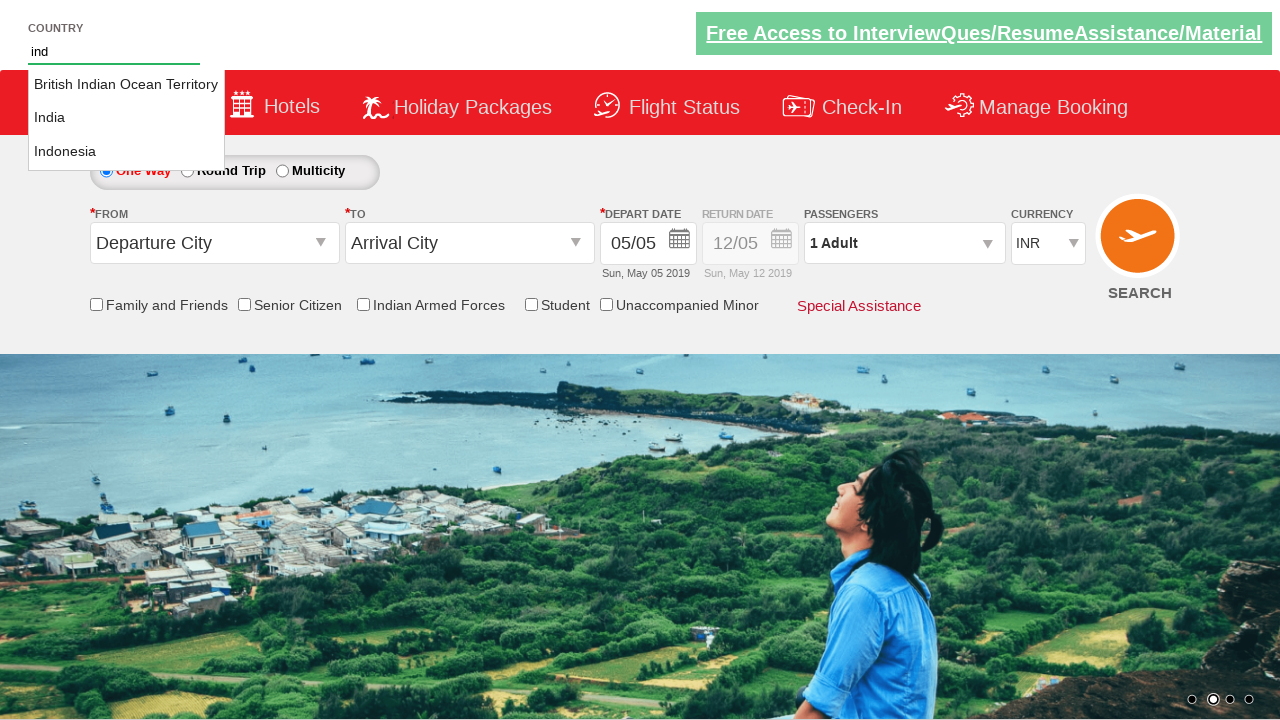

Retrieved all available suggestion options from dropdown
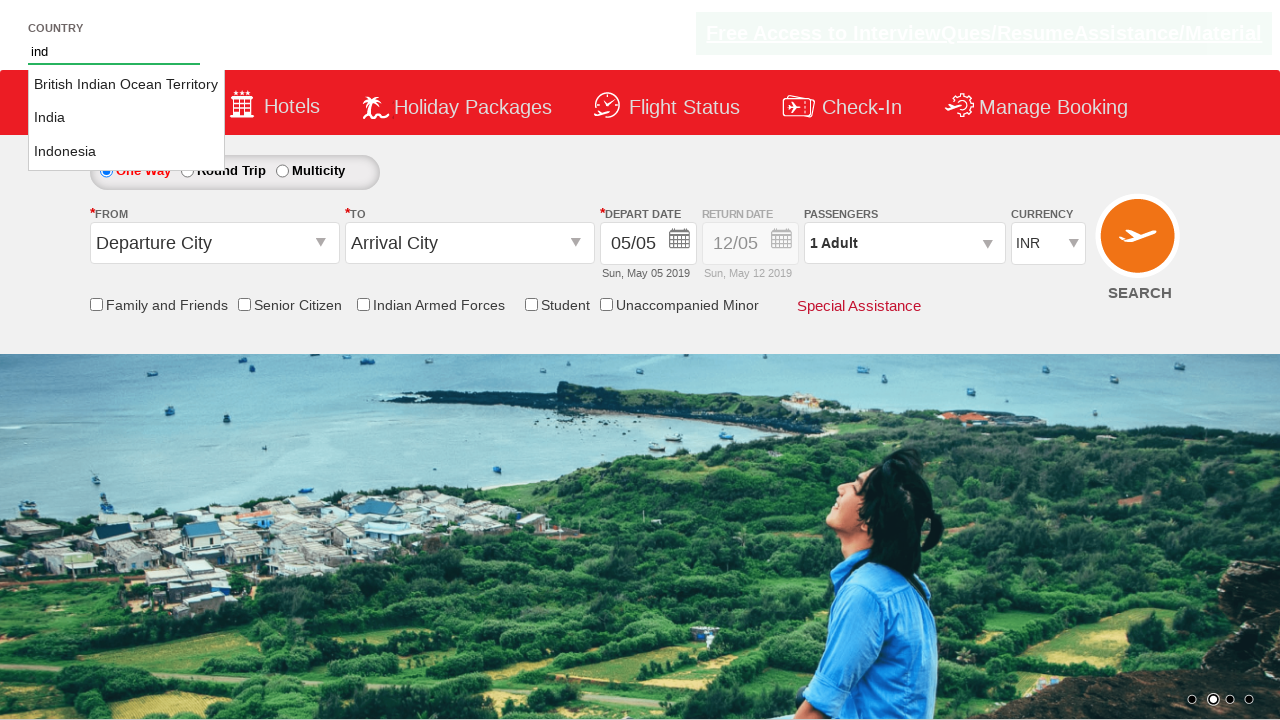

Selected 'India' from the auto-suggestive dropdown at (126, 118) on li.ui-menu-item a >> nth=1
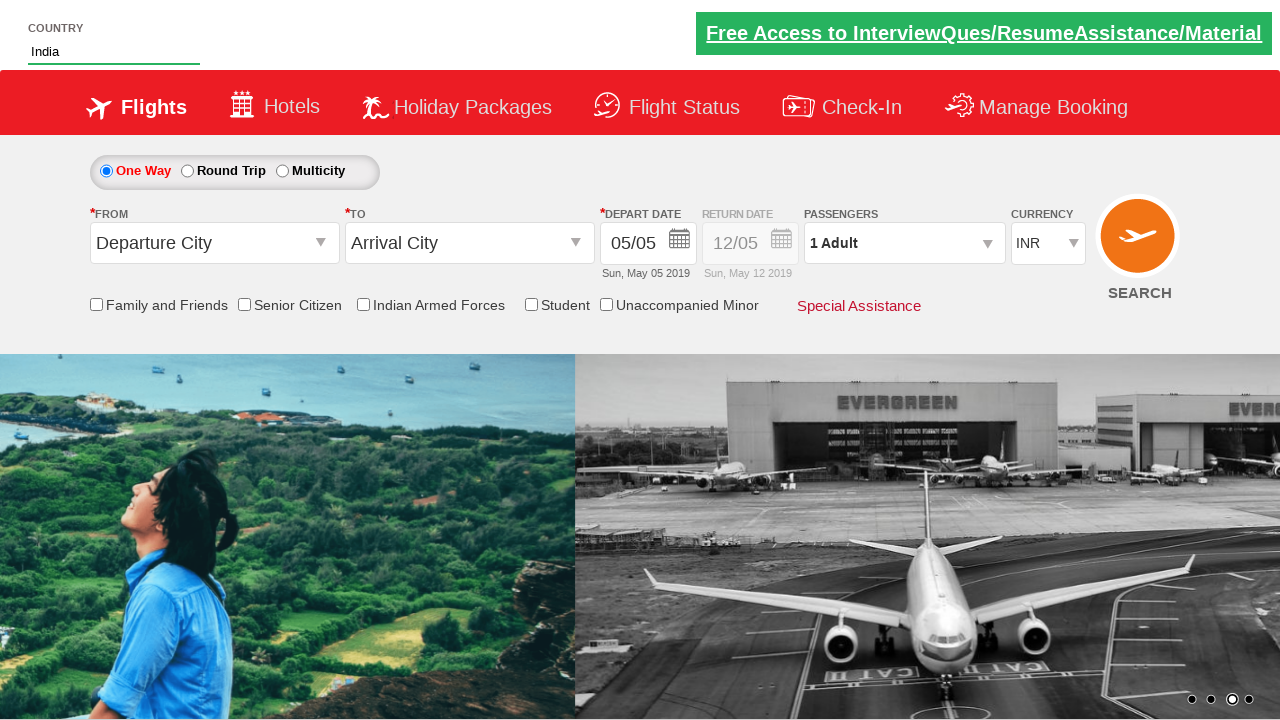

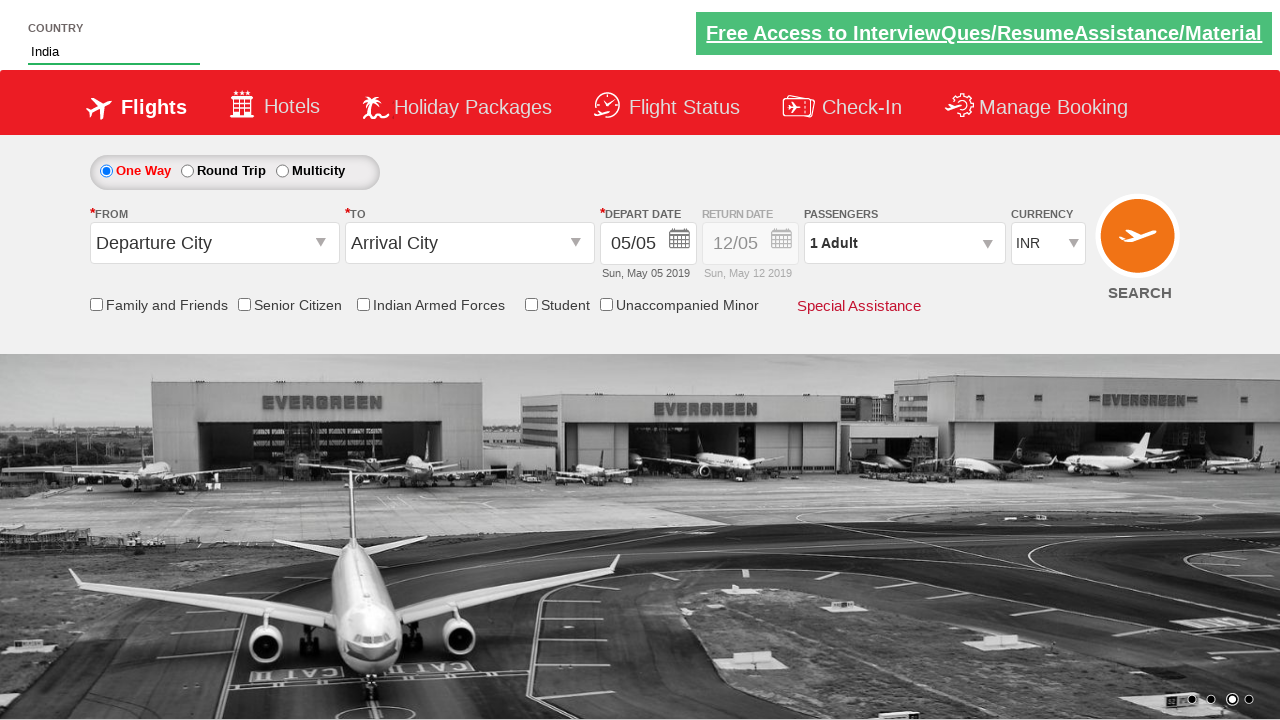